Navigates to Omega watches watchfinder page and scrolls to the bottom to load content

Starting URL: https://www.omegawatches.com/en-us/watchfinder

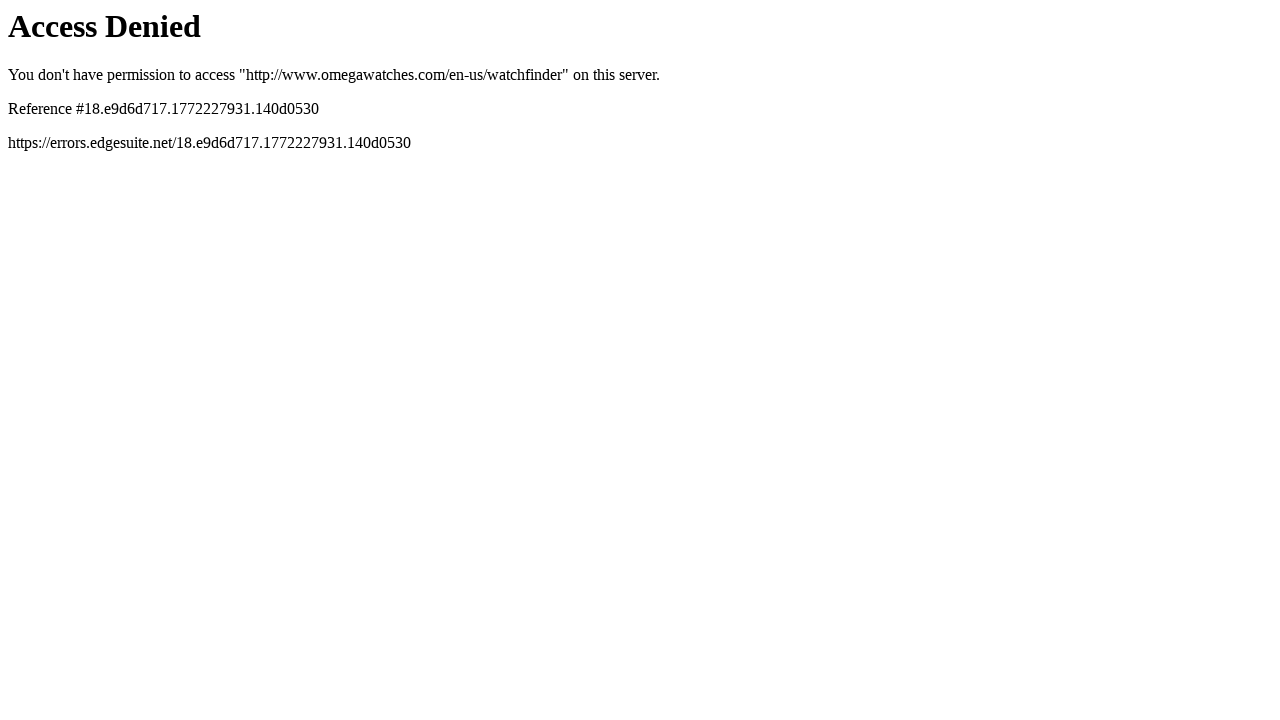

Navigated to Omega watches watchfinder page
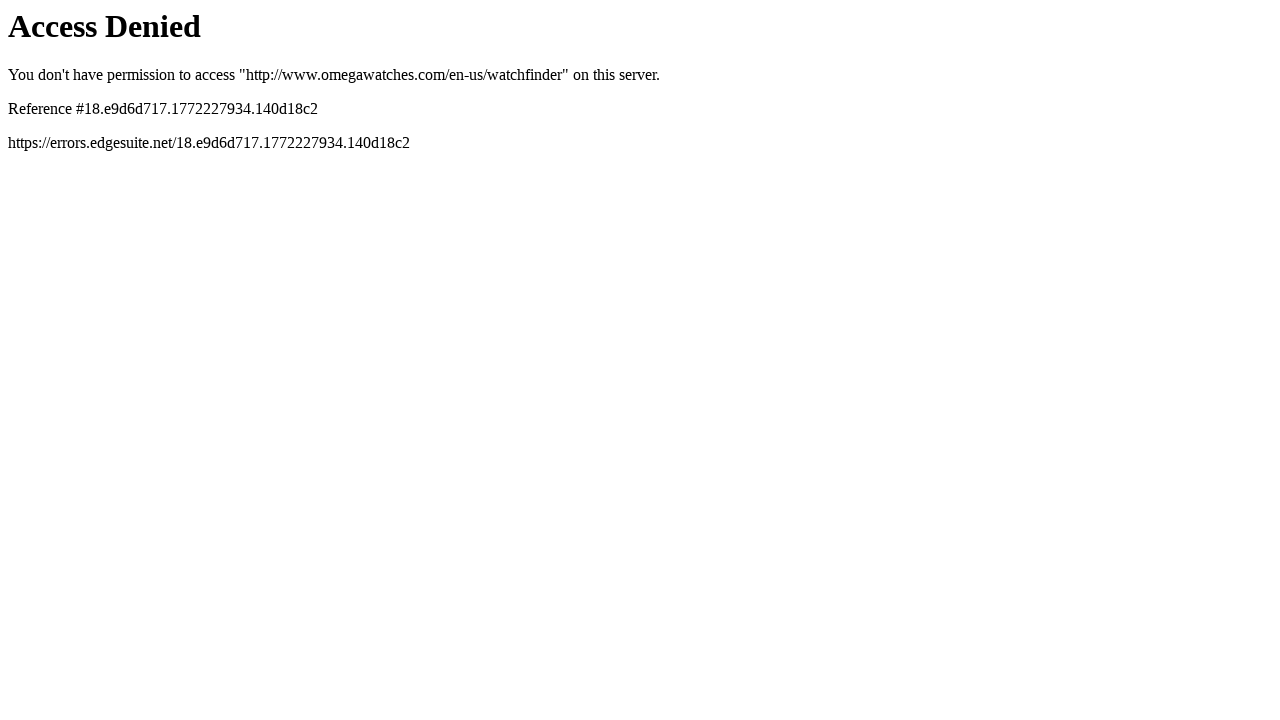

Scrolled to bottom of page to load lazy-loaded content
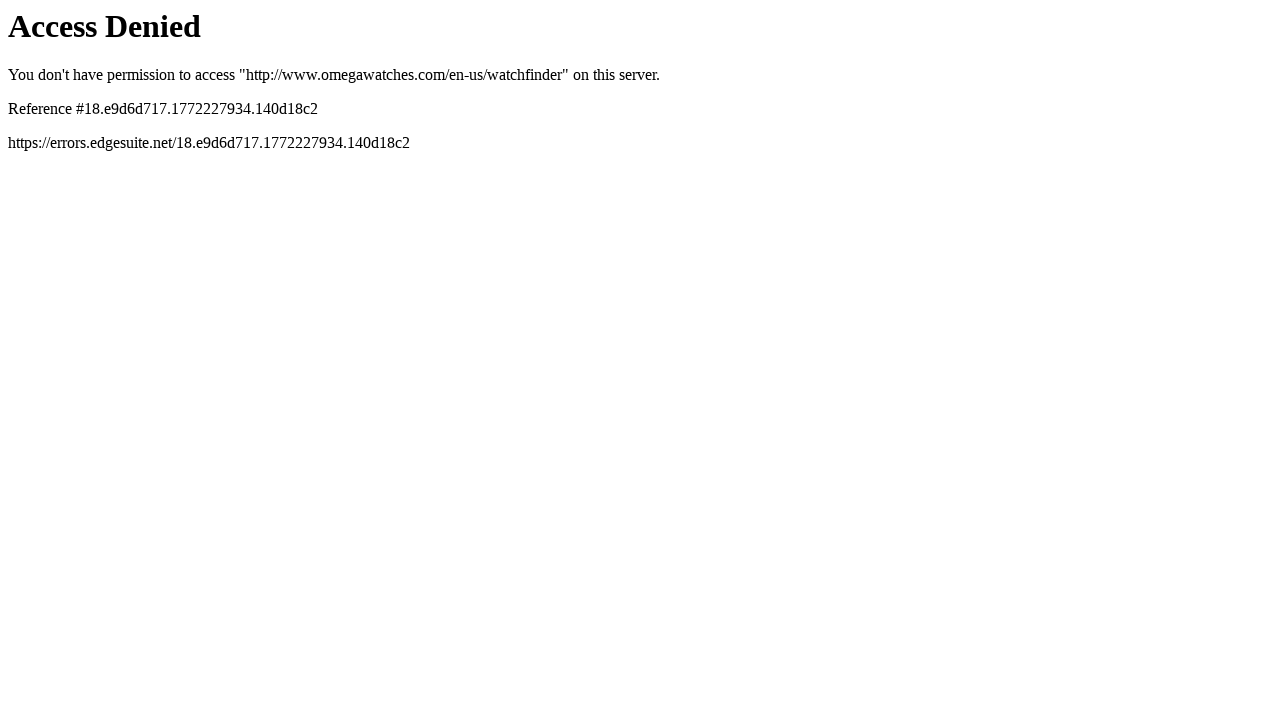

Waited 2 seconds for dynamic content to load
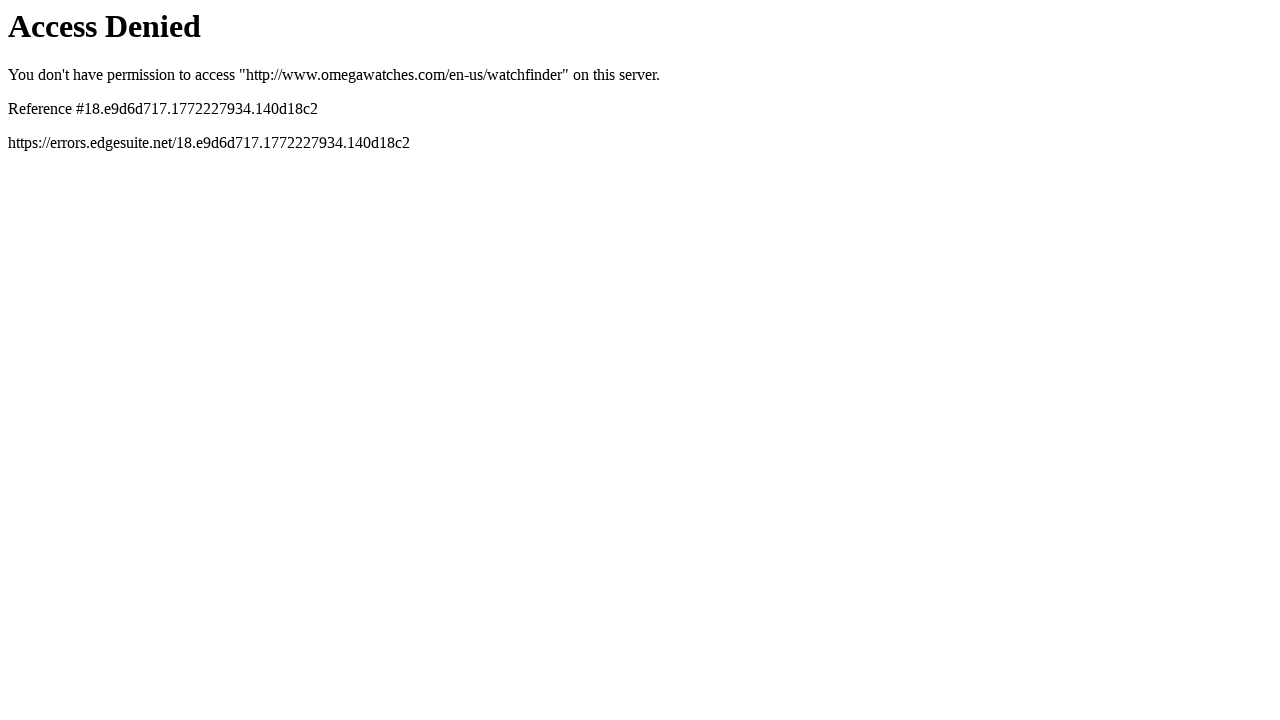

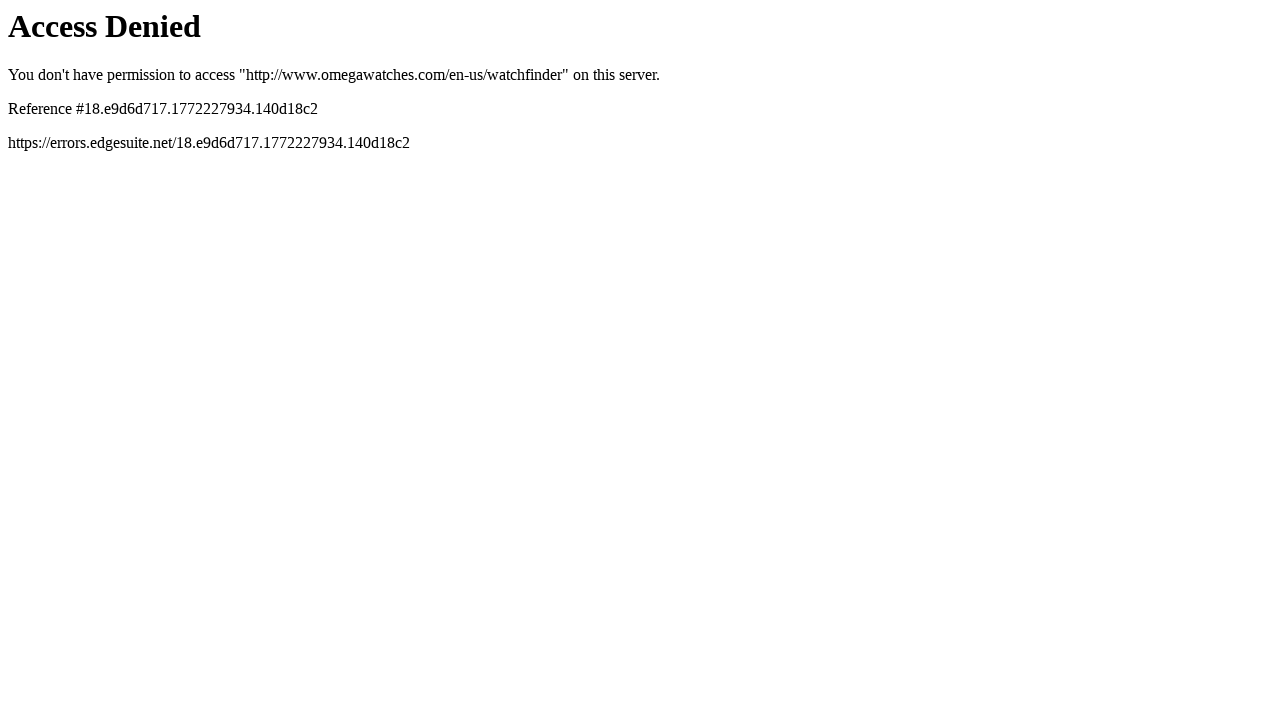